Tests a registration form by filling in personal information fields including name, address, email, phone, selecting gender, hobbies, skills, and date of birth, then submitting the form

Starting URL: https://demo.automationtesting.in/Register.html

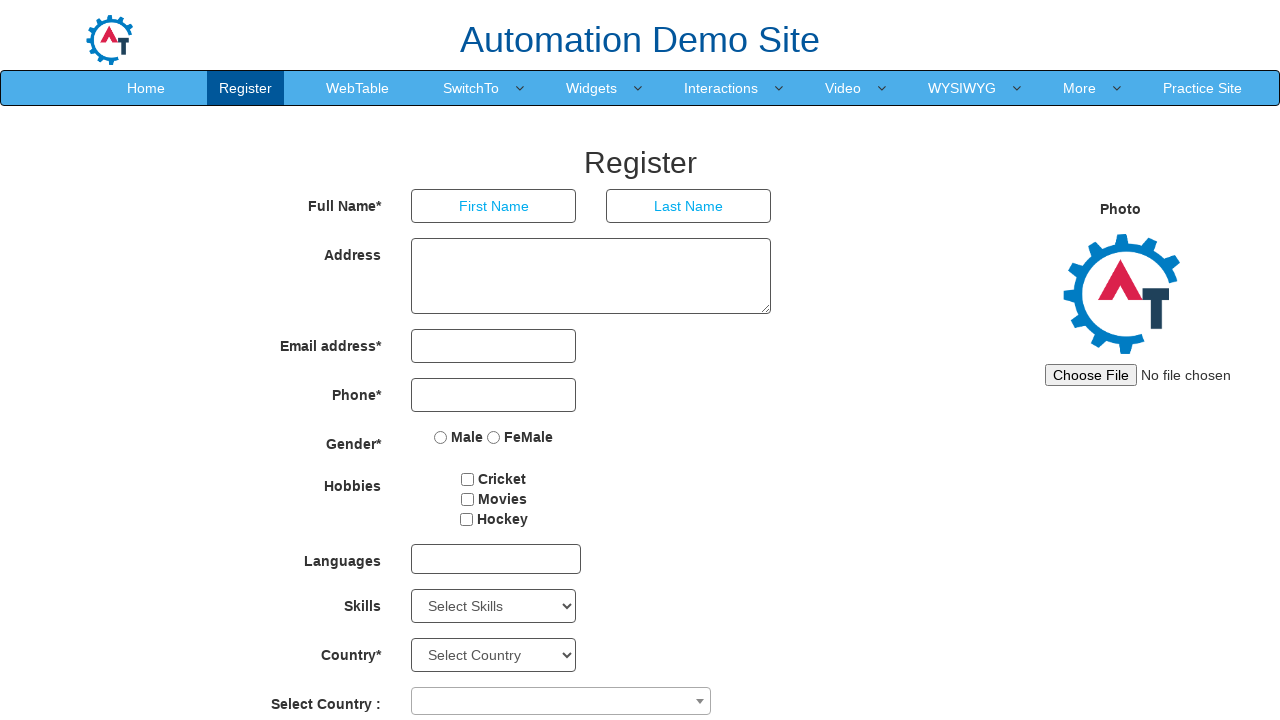

Filled first name field with 'Ajit' on xpath=//body/section[@id='section']/div[1]/div[1]/div[2]/form[1]/div[1]/div[1]/i
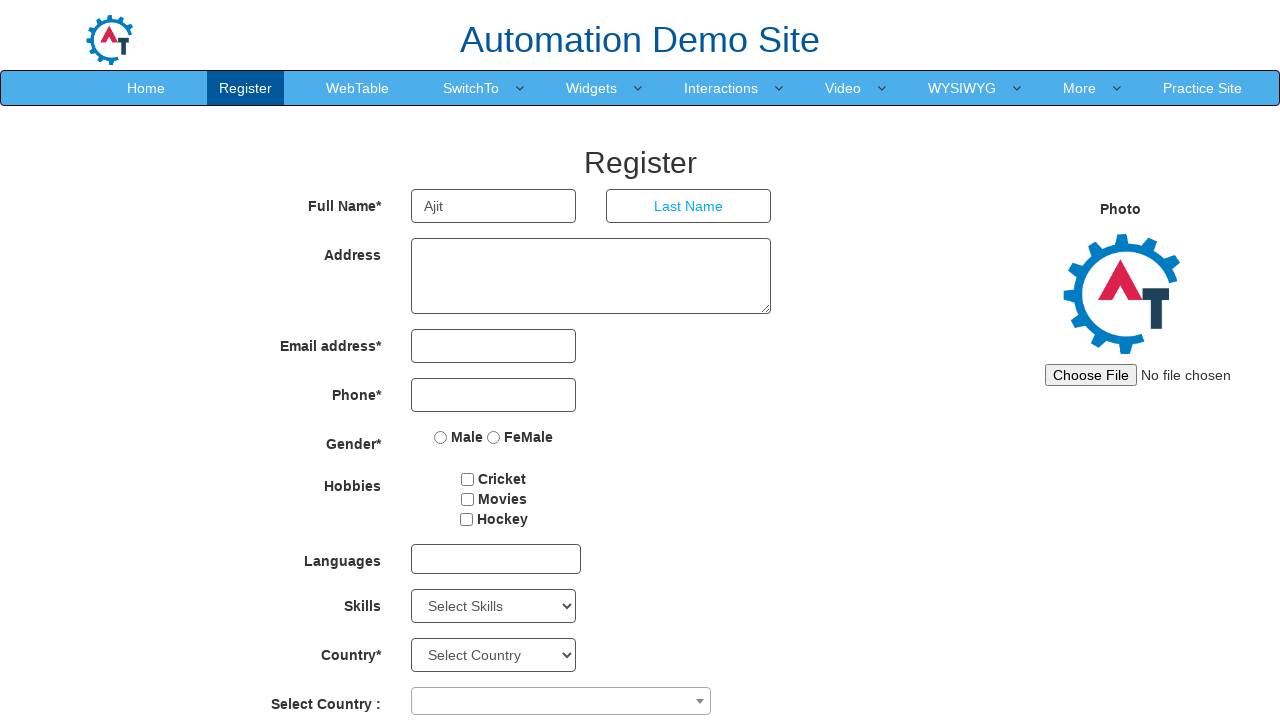

Filled last name field with 'Devkar' on xpath=//body/section[@id='section']/div[1]/div[1]/div[2]/form[1]/div[1]/div[2]/i
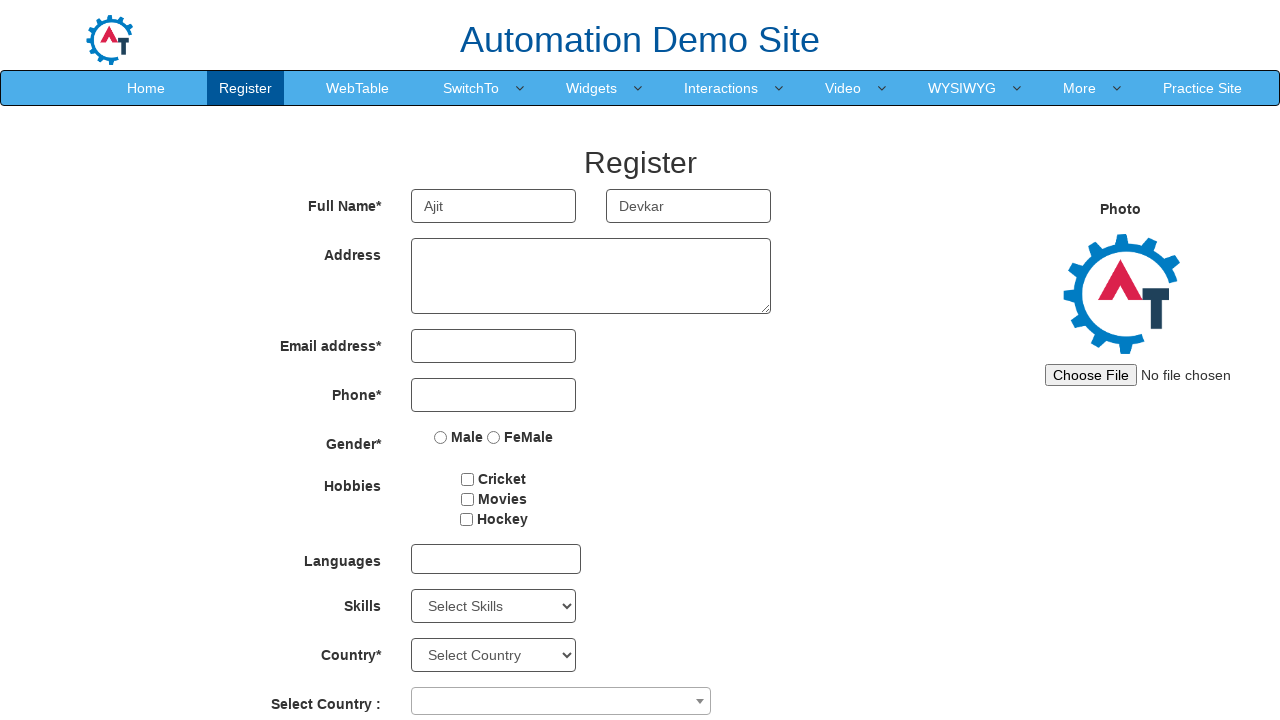

Filled address field with 'Sarata, Maharashtra 415508' on xpath=//body/section[@id='section']/div[1]/div[1]/div[2]/form[1]/div[2]/div[1]/t
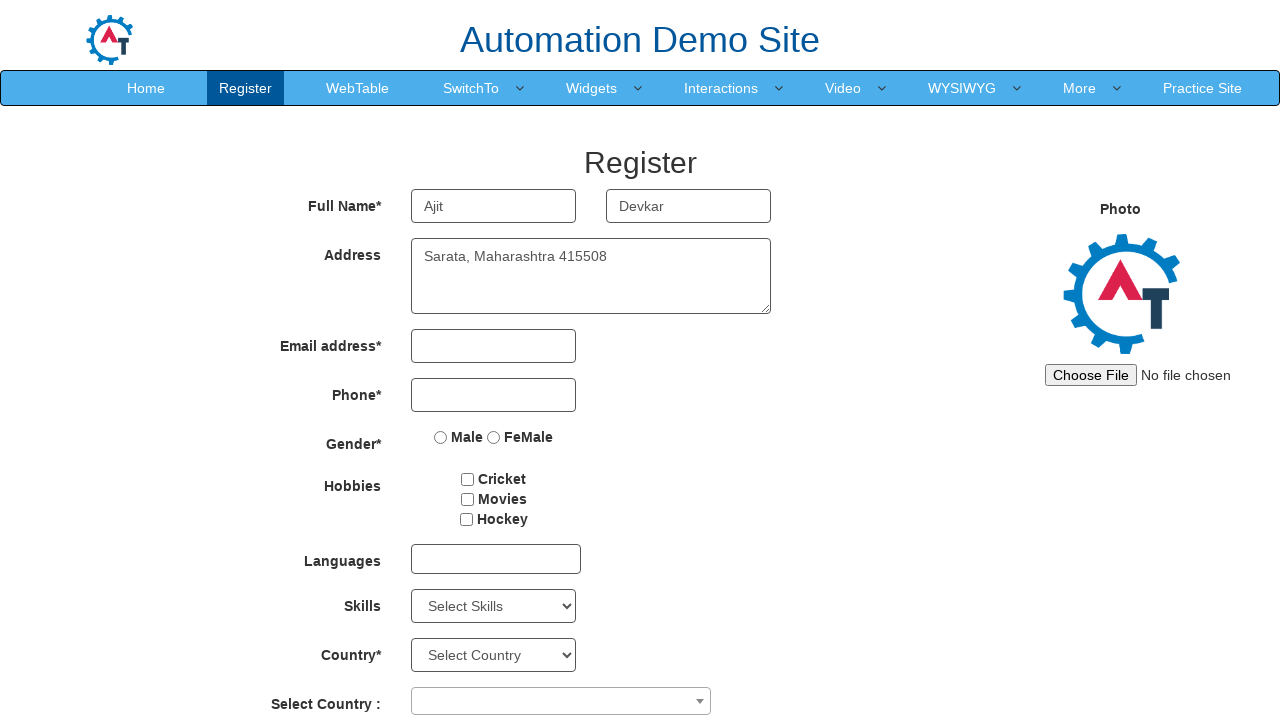

Filled email field with 'devkar9999@gmail.com' on xpath=//body/section[@id='section']/div[1]/div[1]/div[2]/form[1]/div[3]/div[1]/i
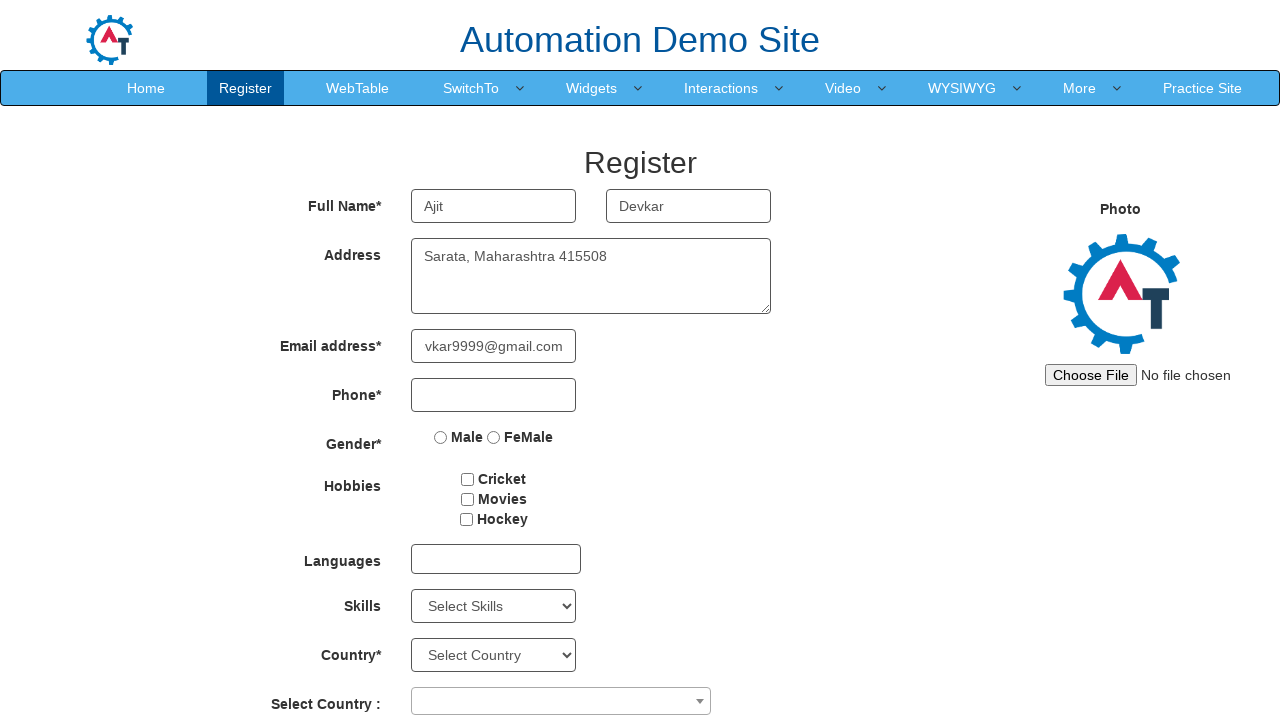

Filled phone number field with '9975408989' on xpath=//body/section[@id='section']/div[1]/div[1]/div[2]/form[1]/div[4]/div[1]/i
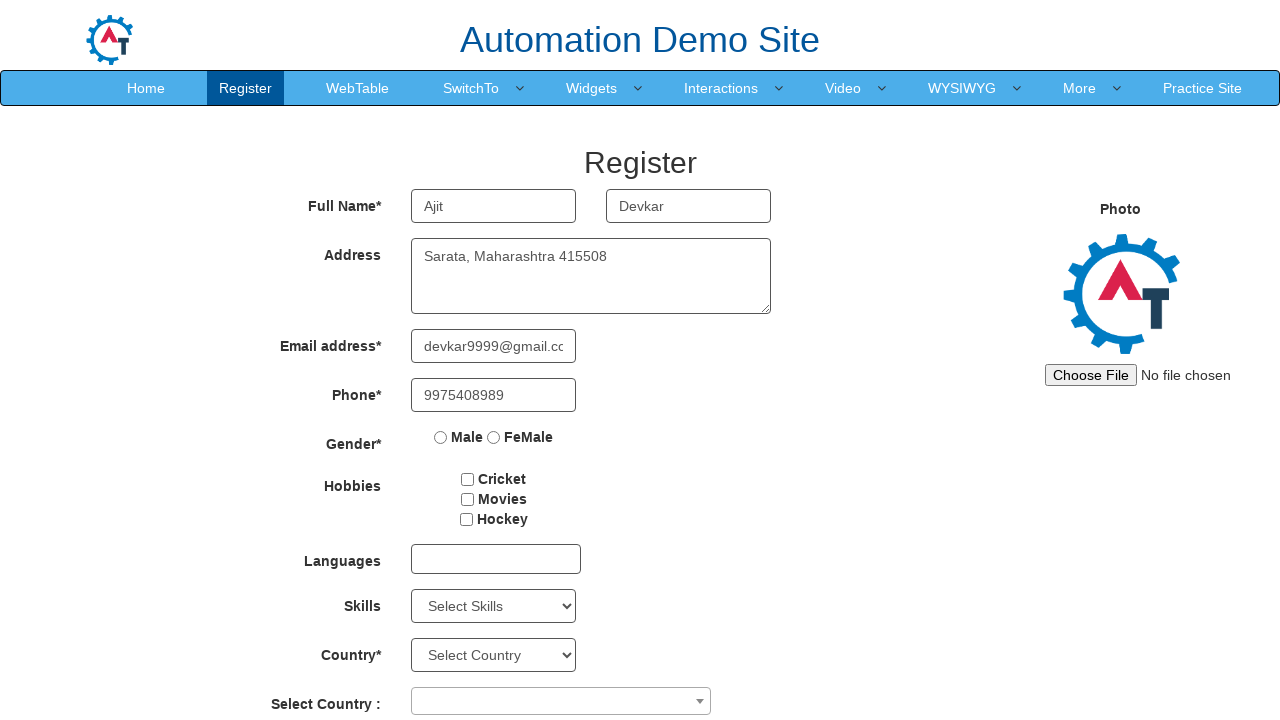

Selected 'Male' gender option at (441, 437) on input[value='Male'][name='radiooptions']
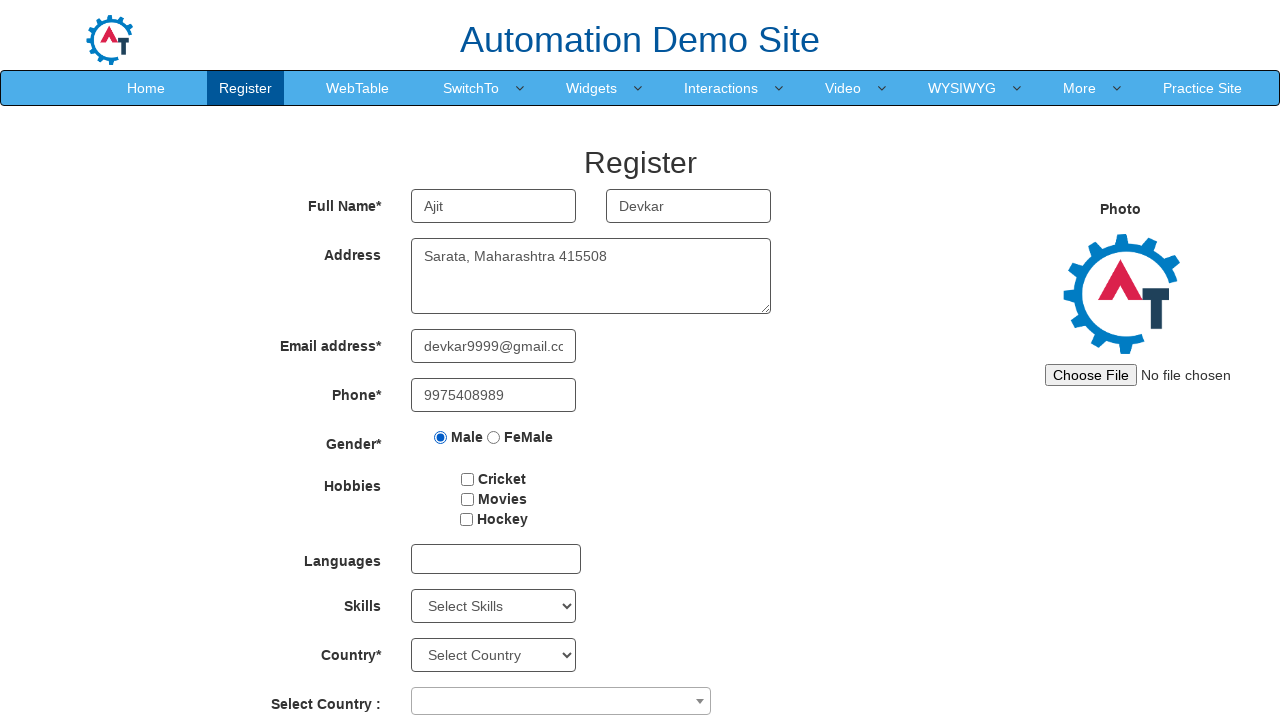

Selected hobby checkbox at (468, 479) on #checkbox1
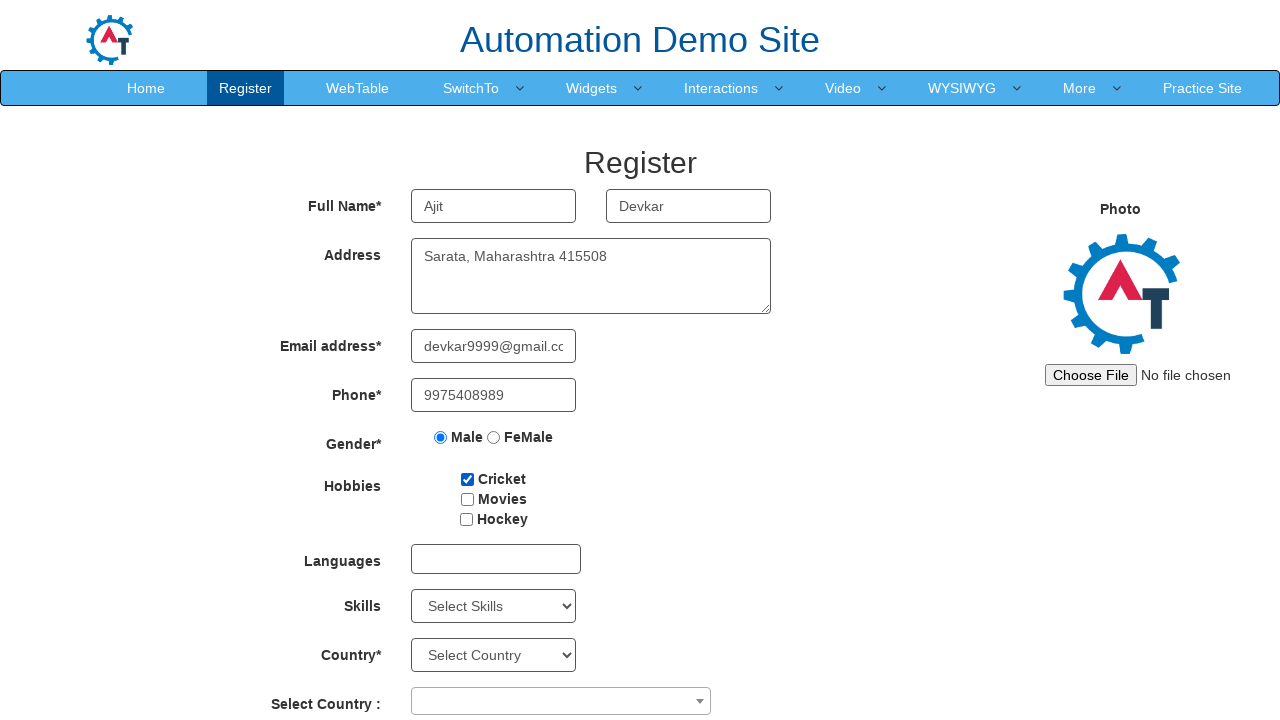

Selected skill 'C' from dropdown on select#Skills
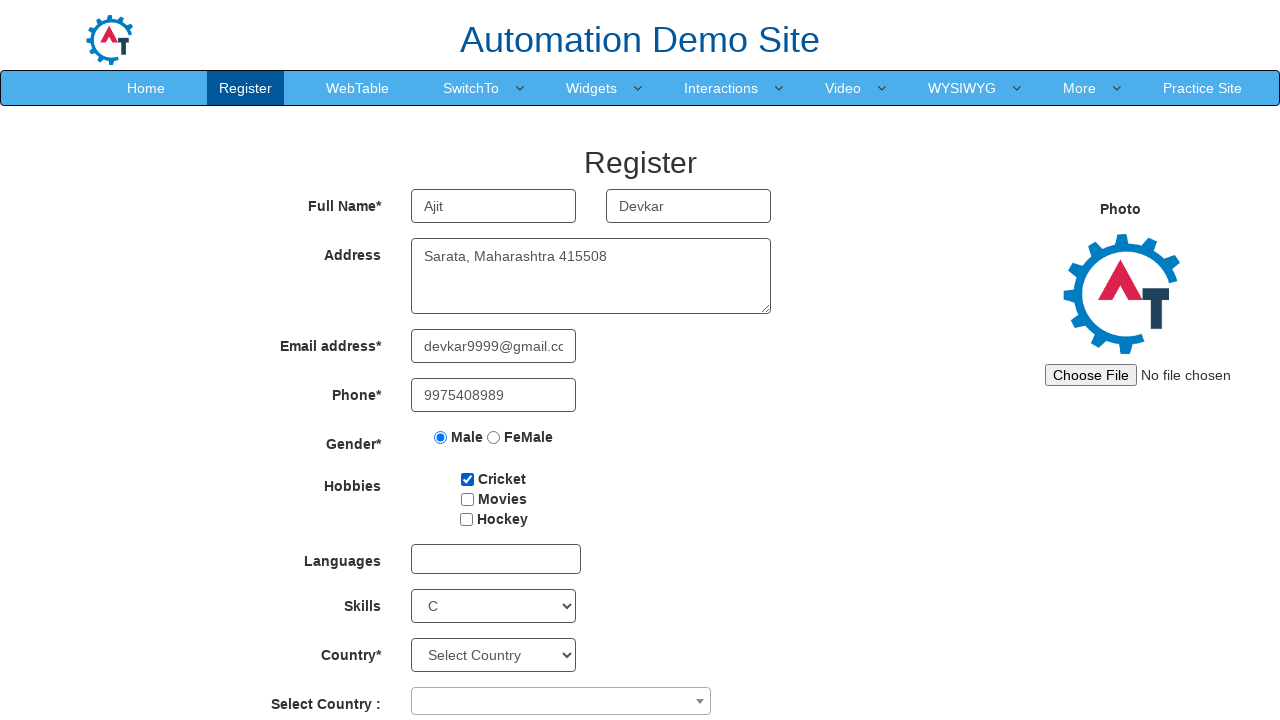

Selected country at index 5 on select#country
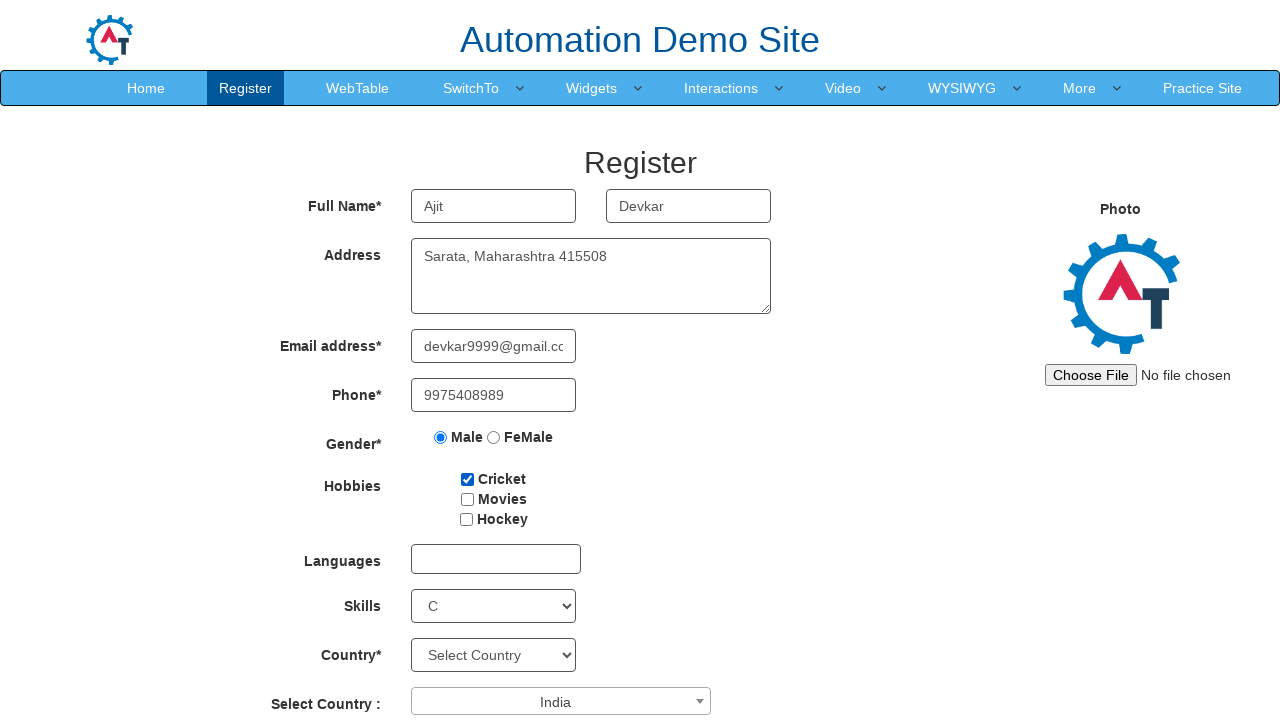

Updated skill selection to 'APIs' on select#Skills
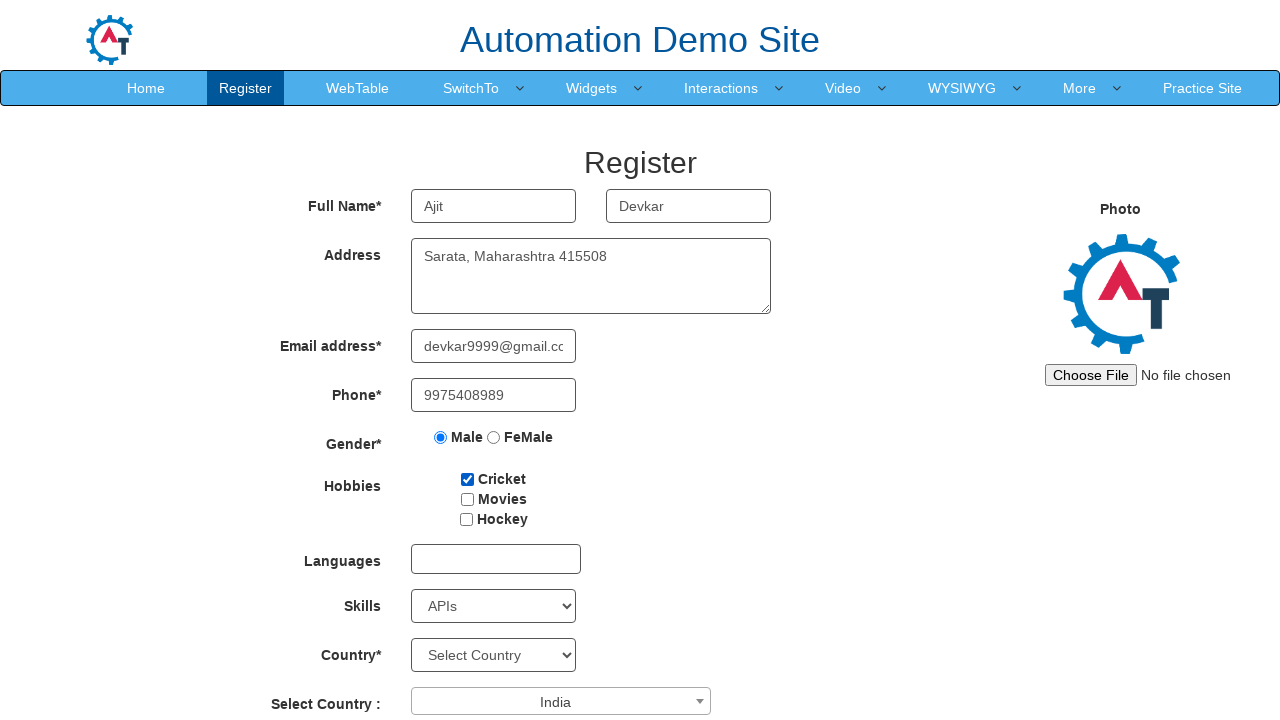

Selected birth year '1993' on select#yearbox
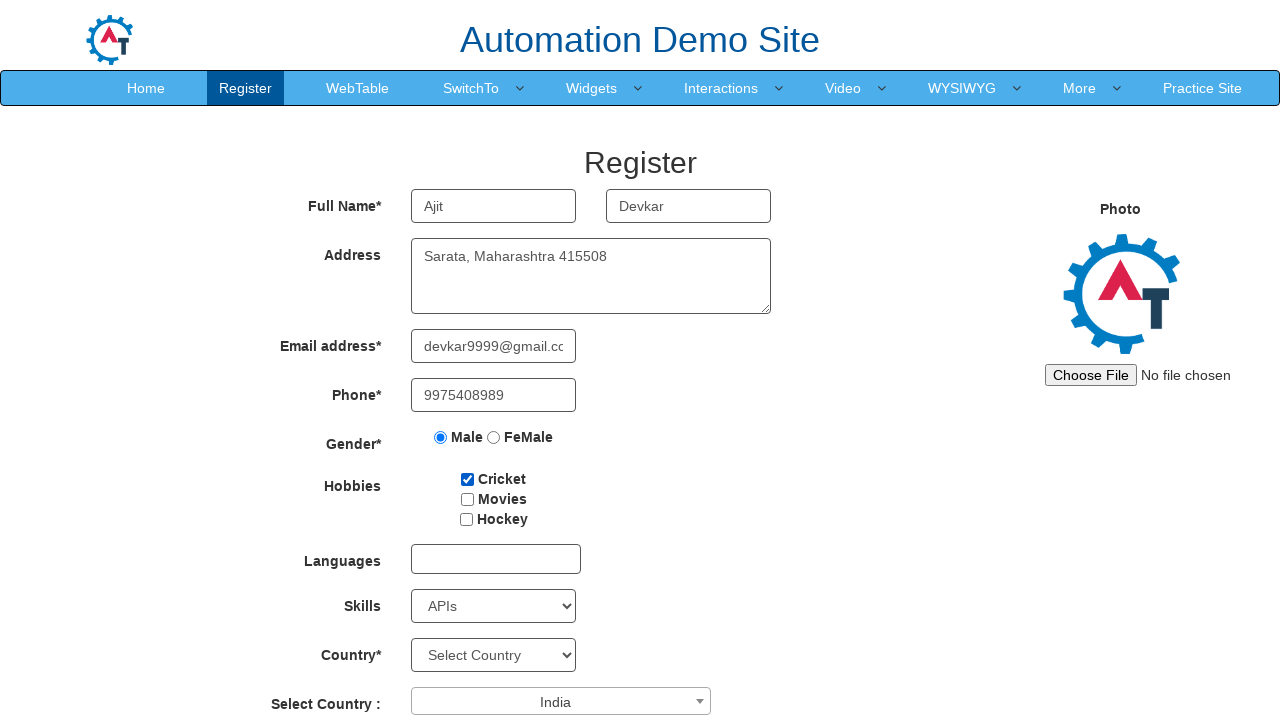

Selected birth month 'July' on xpath=//body/section[@id='section']/div[1]/div[1]/div[2]/form[1]/div[11]/div[2]/
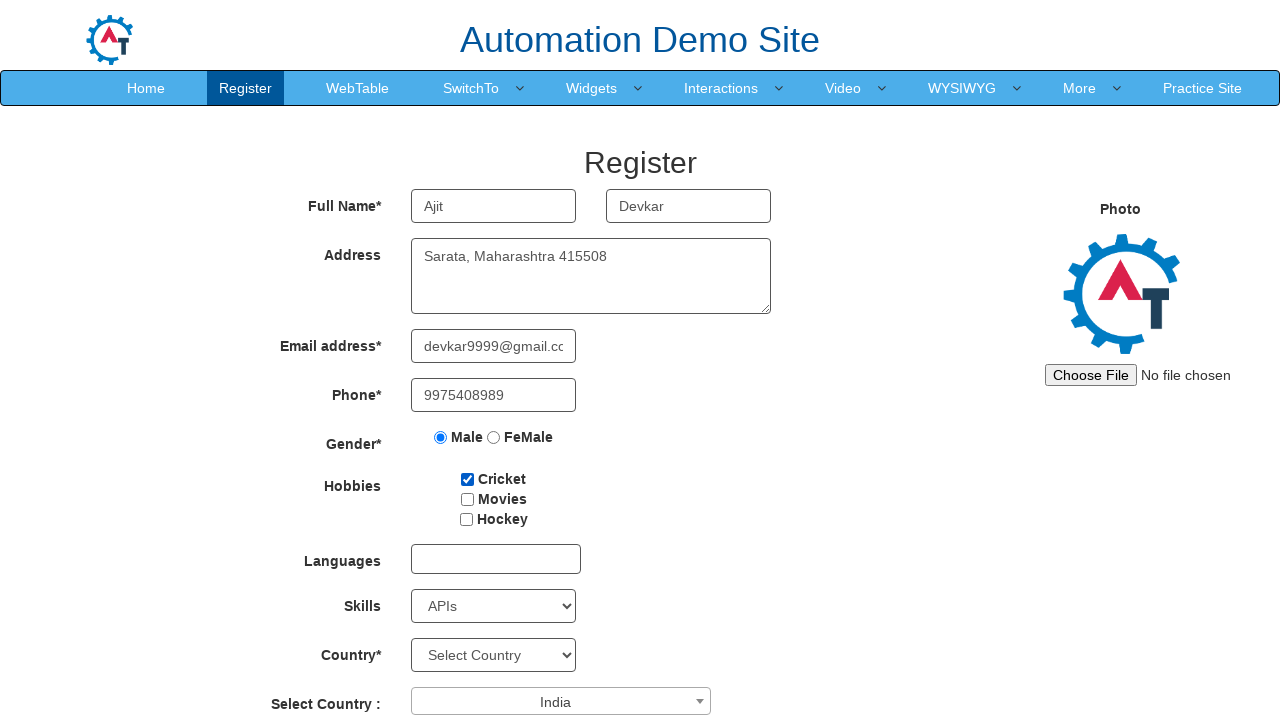

Selected birth day '5' on select#daybox
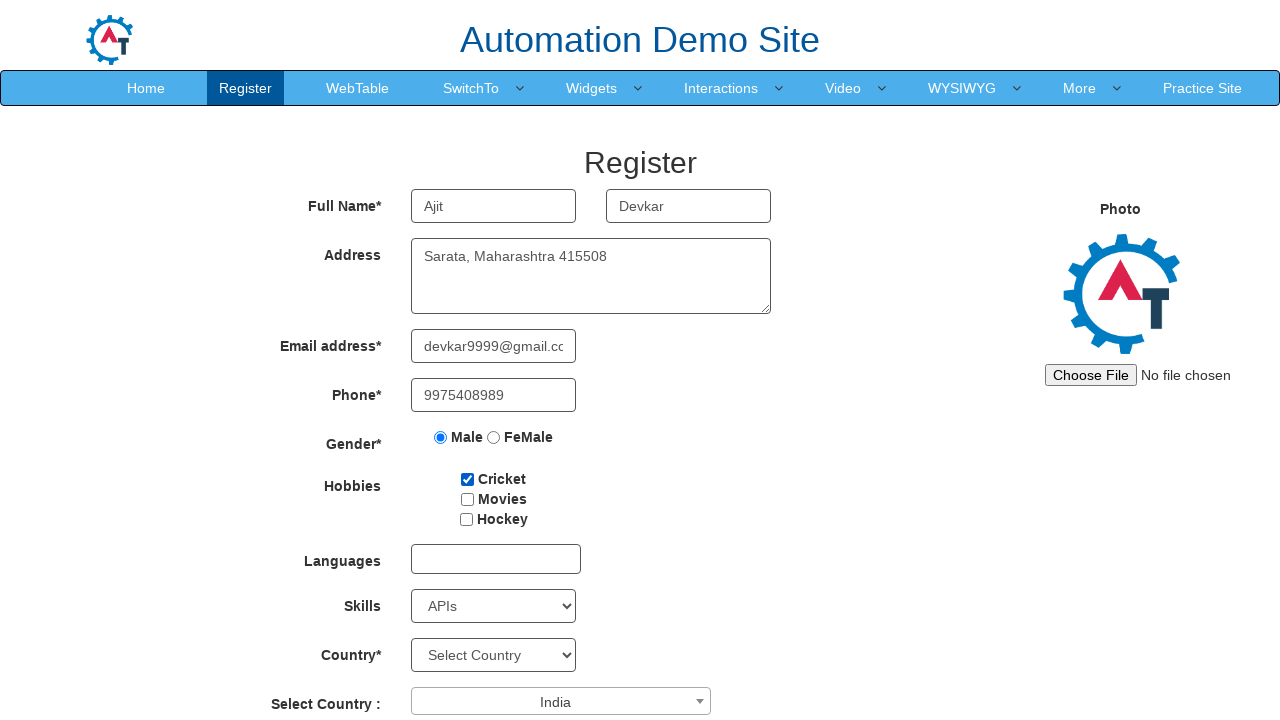

Clicked submit button to submit registration form at (572, 623) on #submitbtn
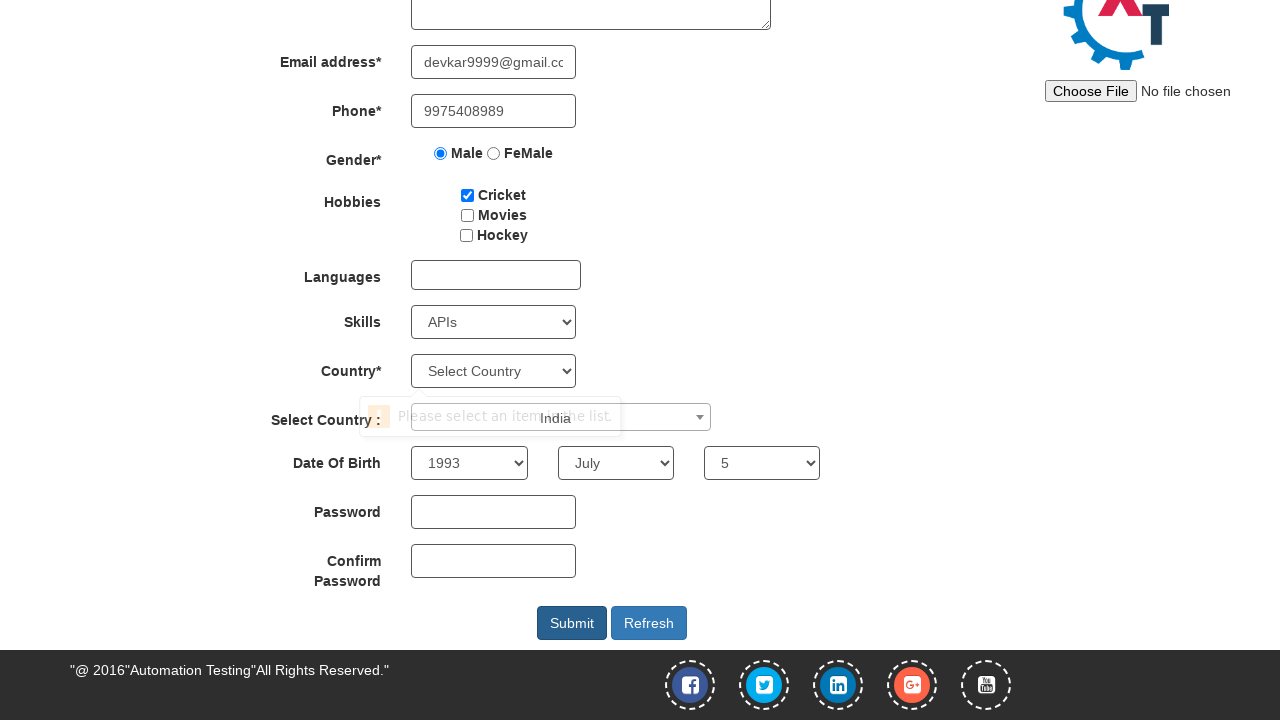

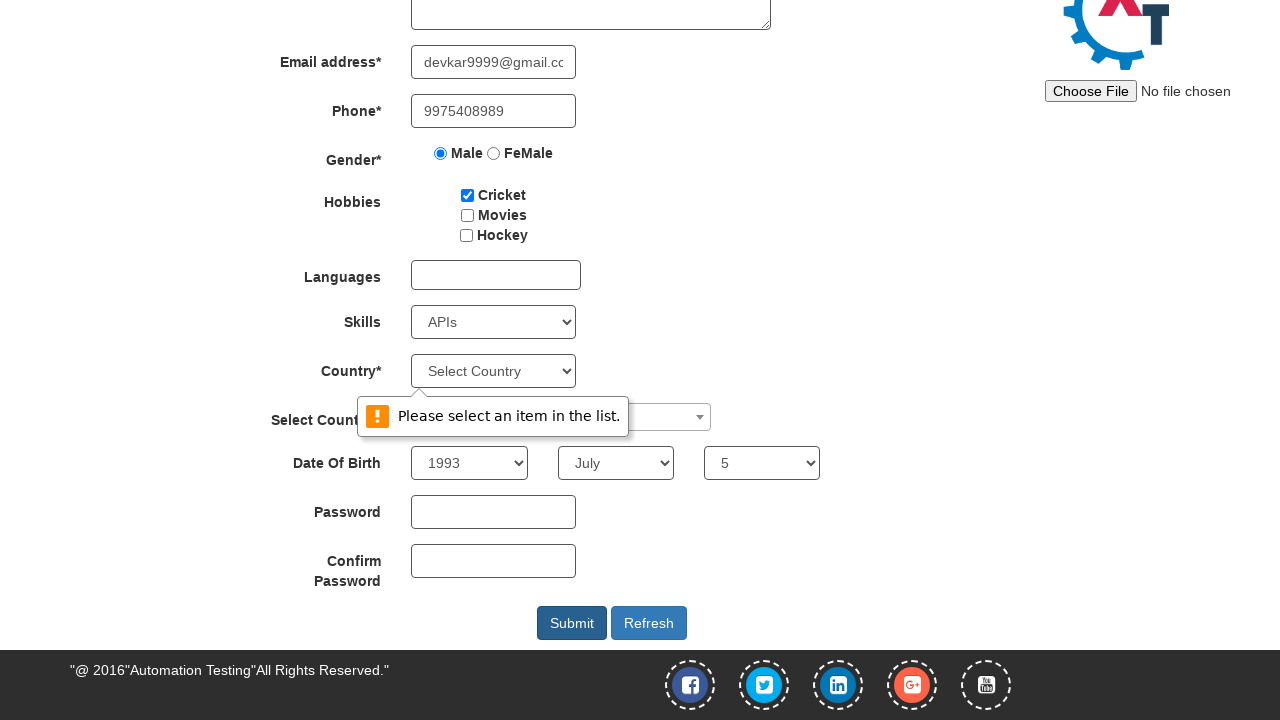